Searches for "mac" products on OpenCart and verifies search results are displayed

Starting URL: http://opencart.abstracta.us/

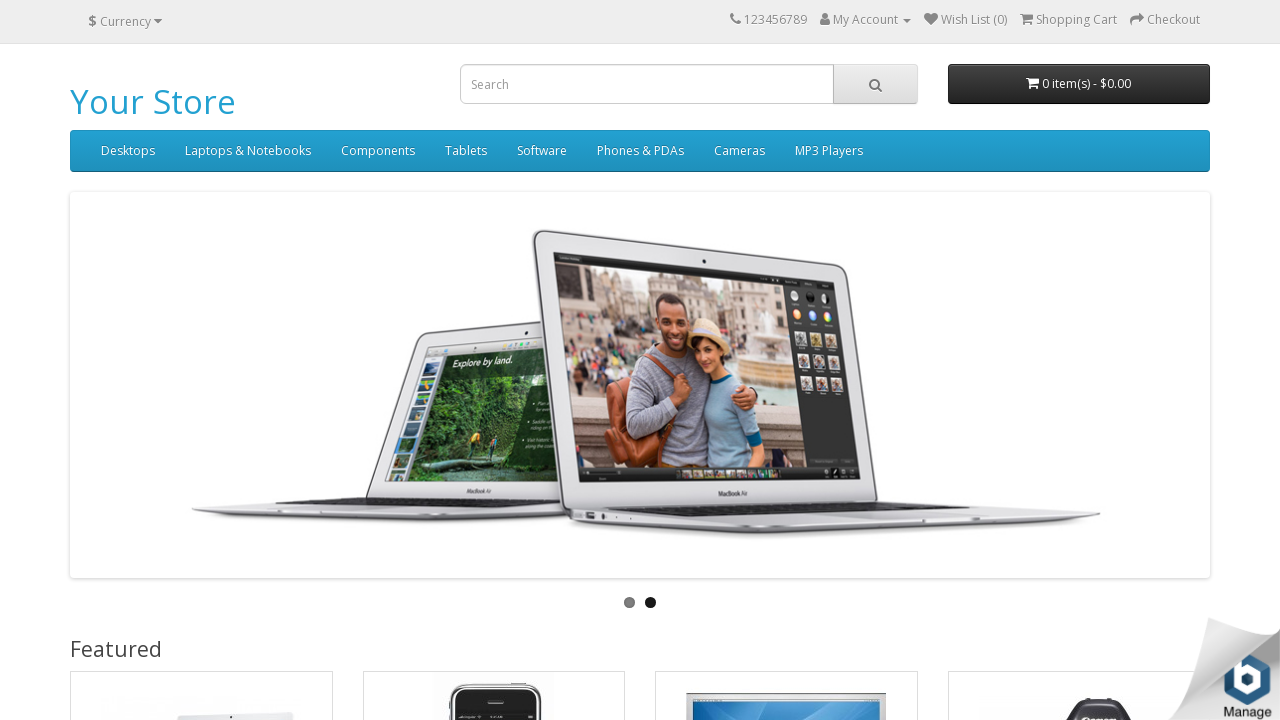

Filled search field with 'mac' on input[name='search']
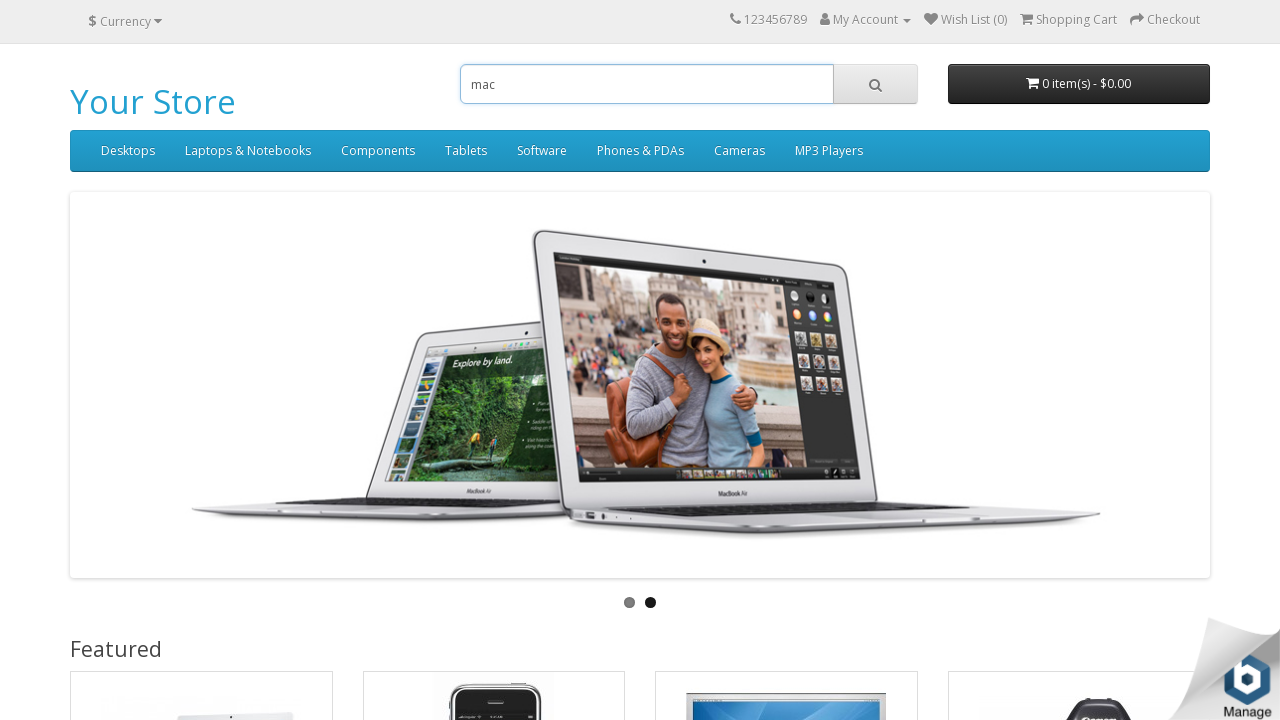

Clicked search button at (875, 84) on button.btn.btn-default.btn-lg
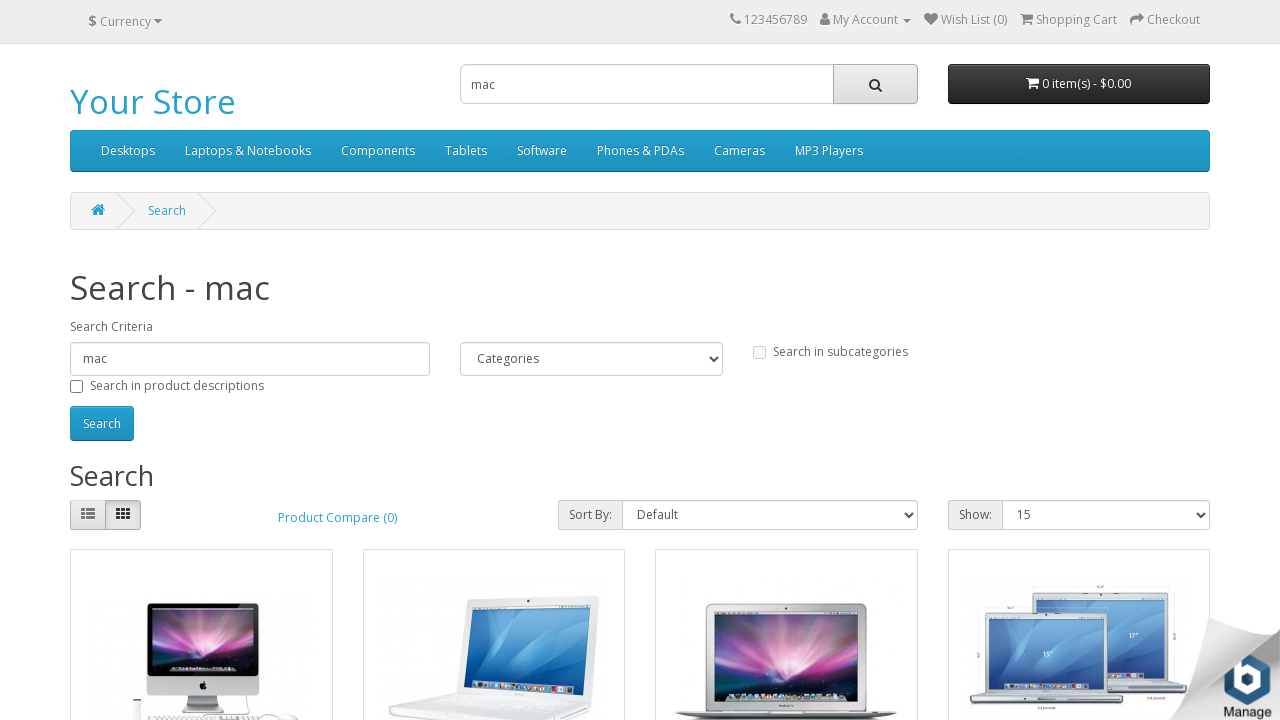

Search results loaded with product layouts displayed
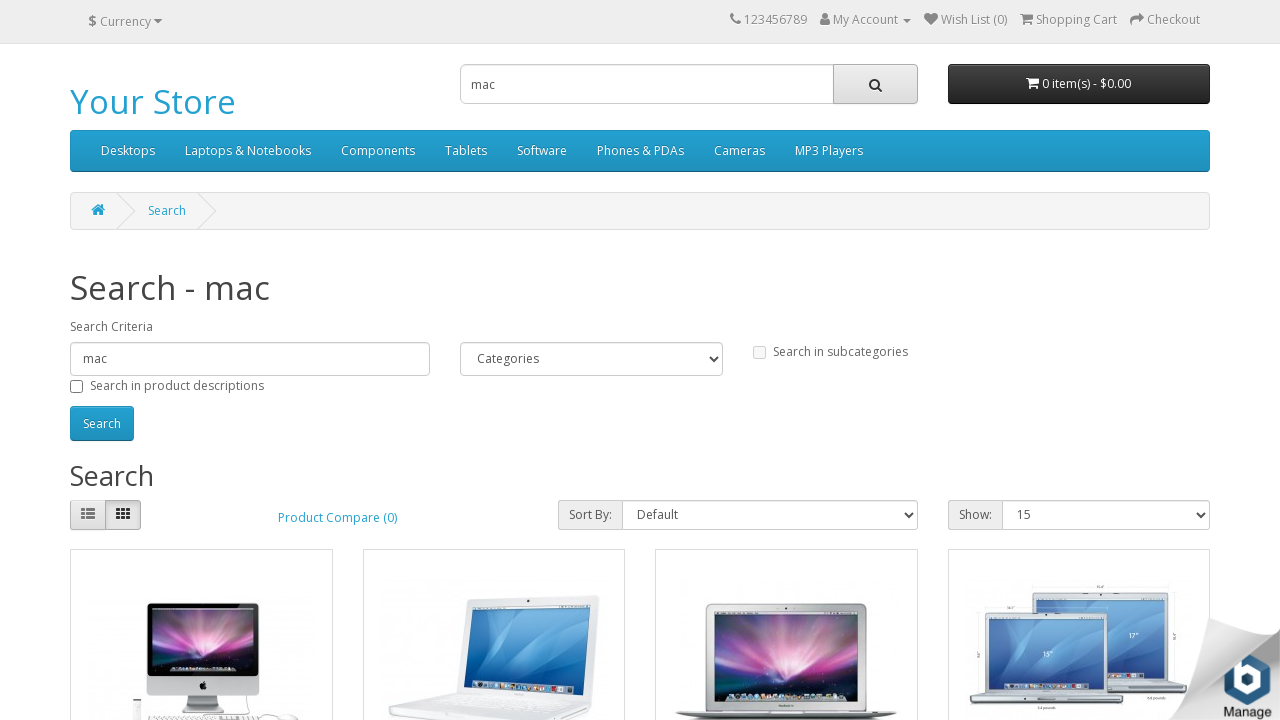

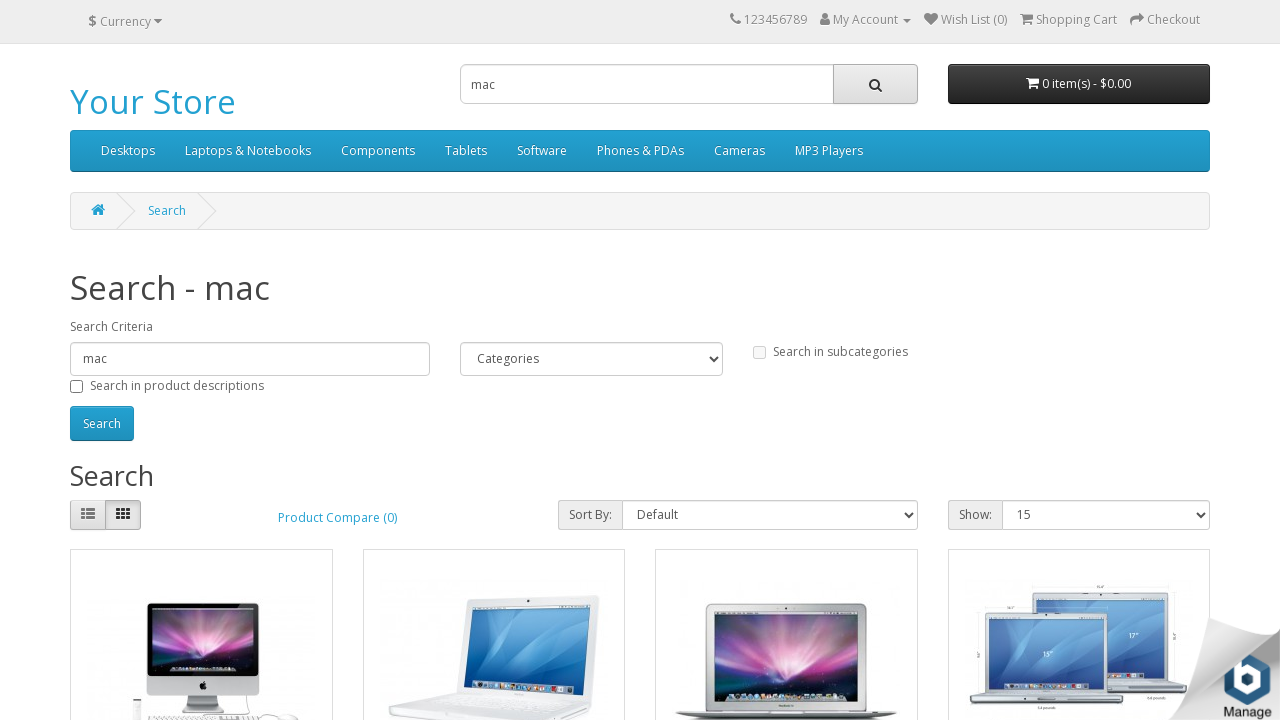